Tests the language change functionality on the Tide website by switching from English to Spanish and then clicking the home link, verifying the language selector options work correctly.

Starting URL: https://tide.com/en-us

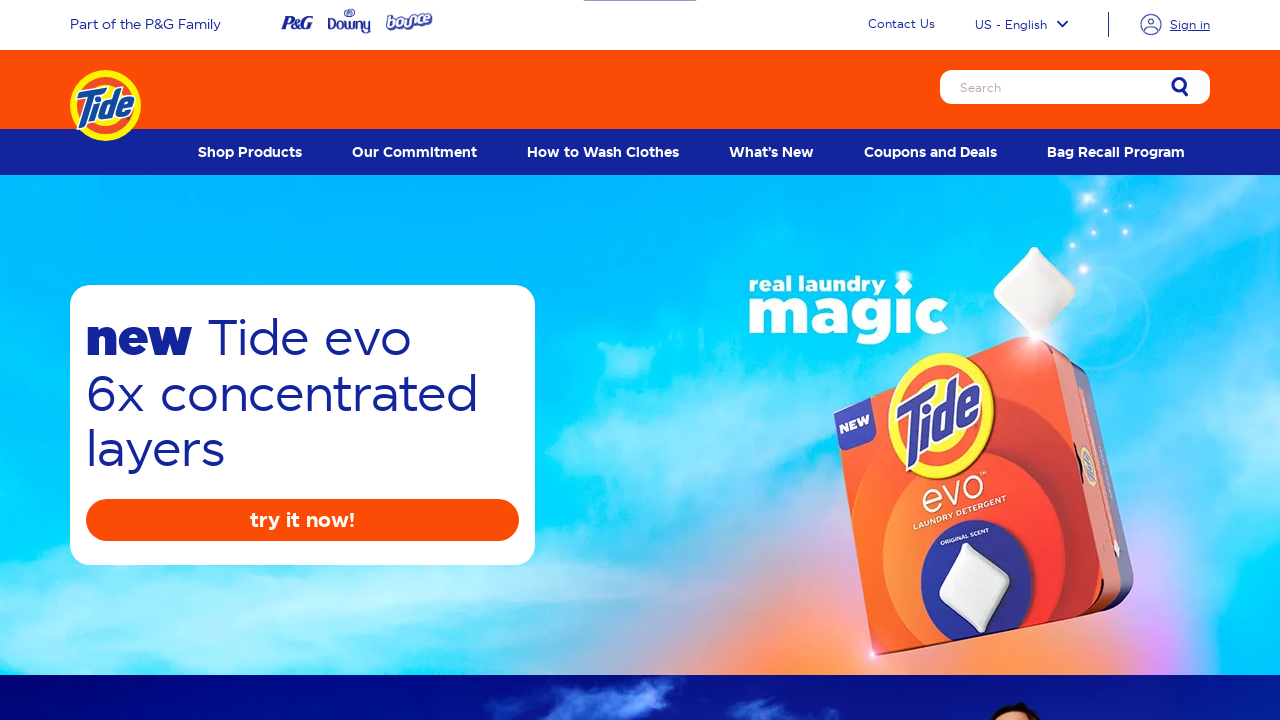

Clicked on the US - English language selector button at (1022, 25) on xpath=//button[text()='US - English']
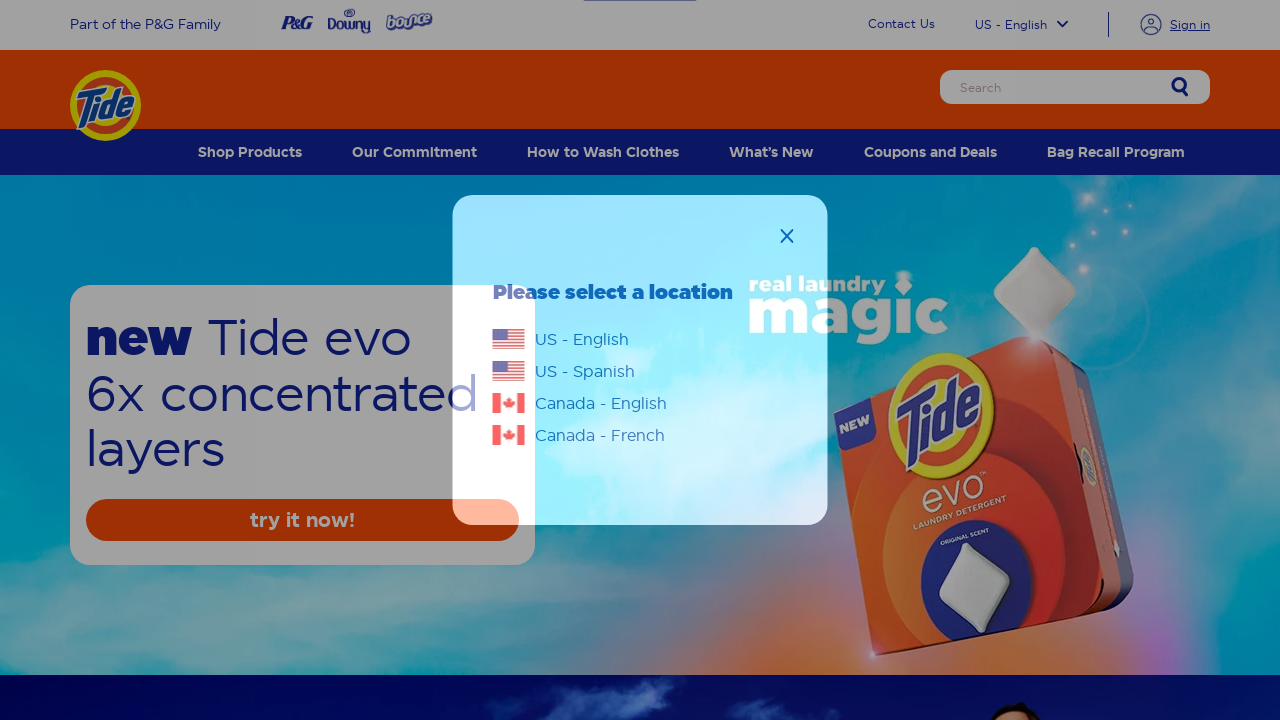

Clicked on the Spanish language option link at (640, 371) on xpath=//a[@href='https://tide.com/es-us']
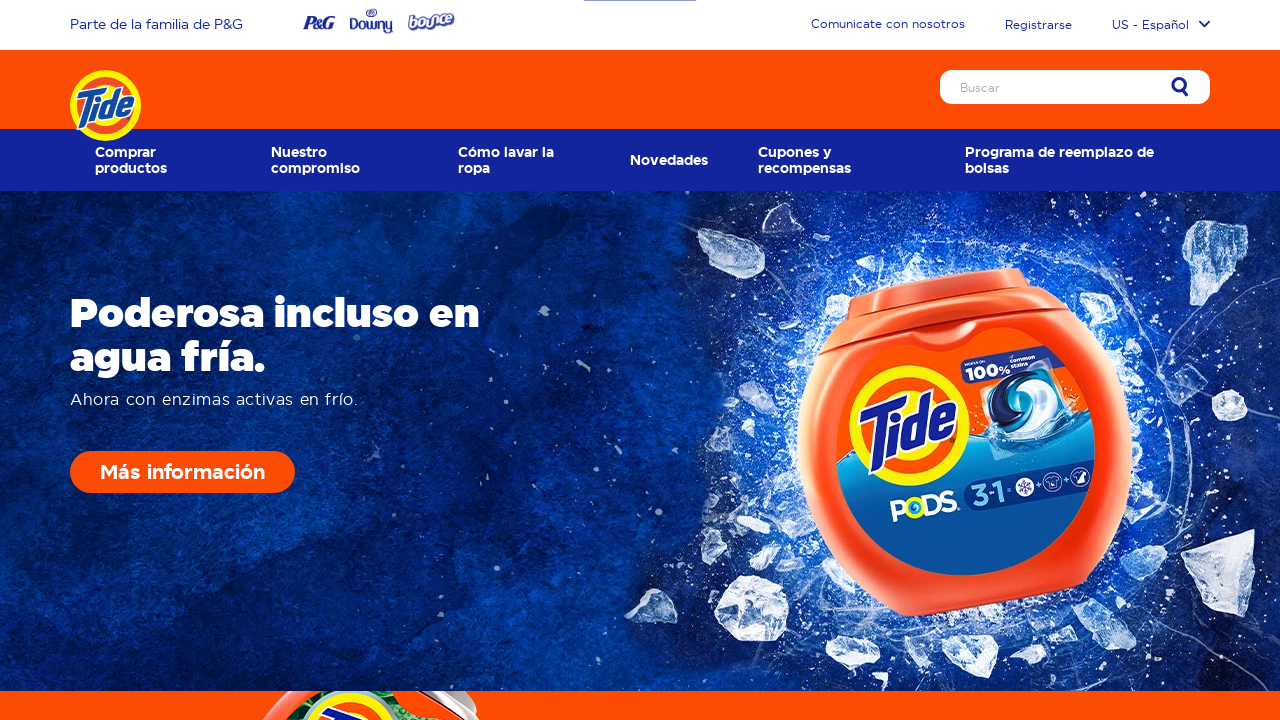

Clicked on the US - Español language selector button to verify language change at (1161, 25) on xpath=//button[text()='US - Español']
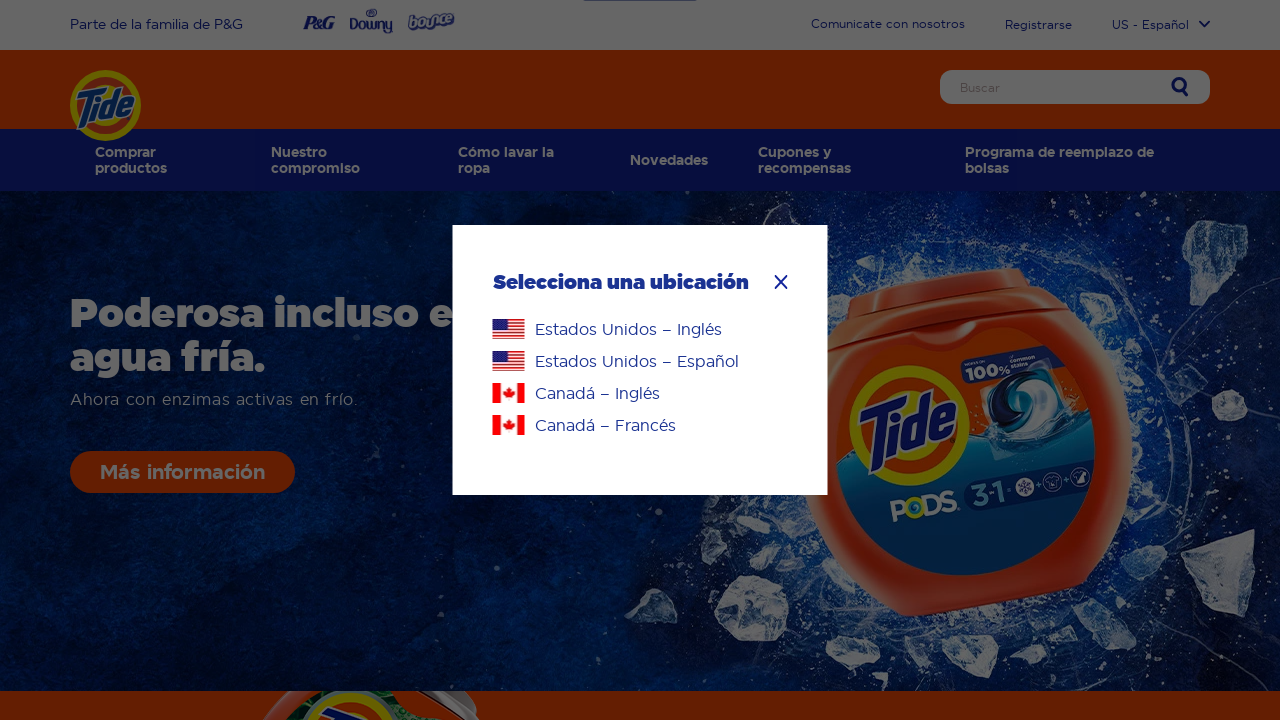

Clicked on the home link at (640, 361) on xpath=//a[@href='/']
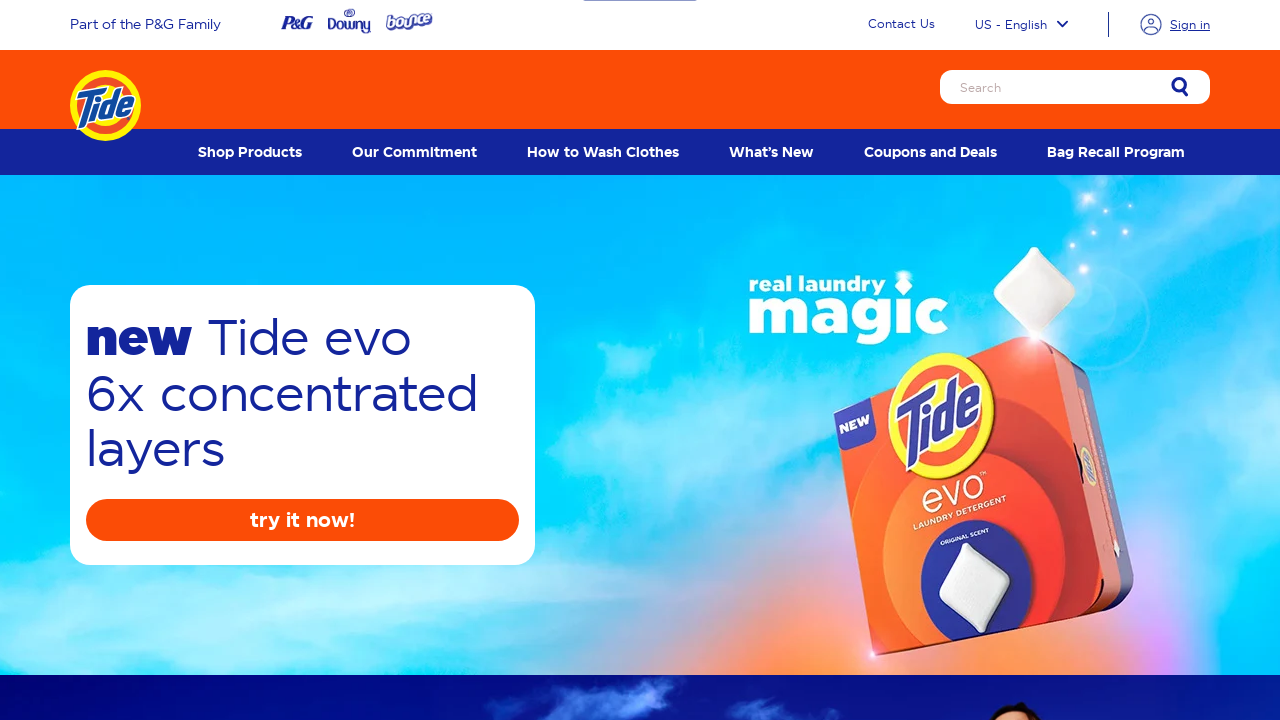

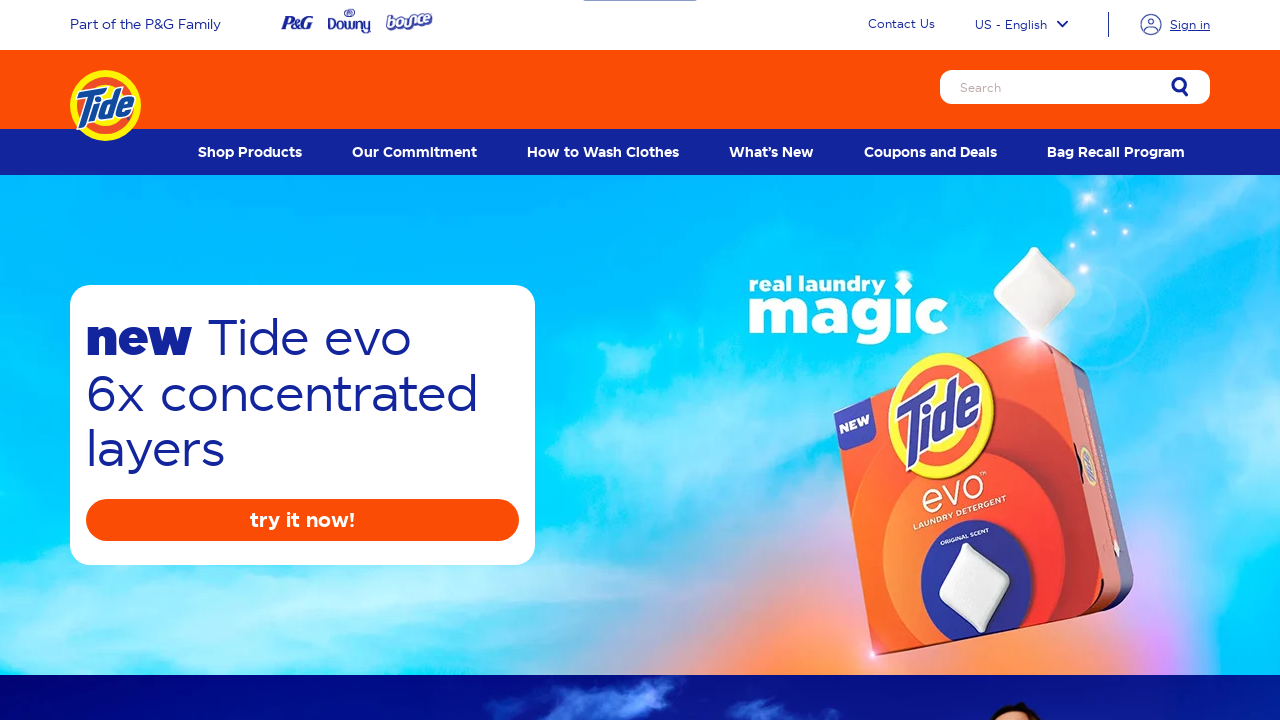